Tests opening a new browser window using Playwright's new_page method, navigates to a different URL in the new window, and verifies that two browser contexts/pages exist.

Starting URL: https://the-internet.herokuapp.com

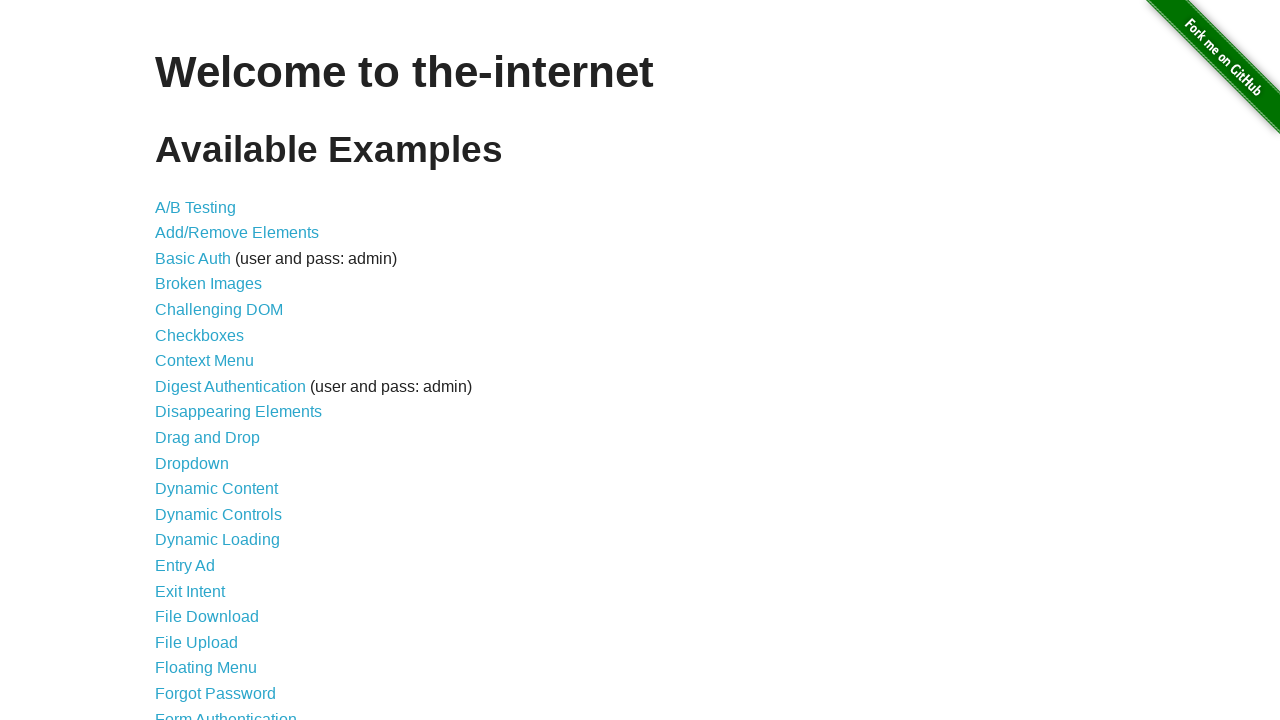

Opened a new browser page/window
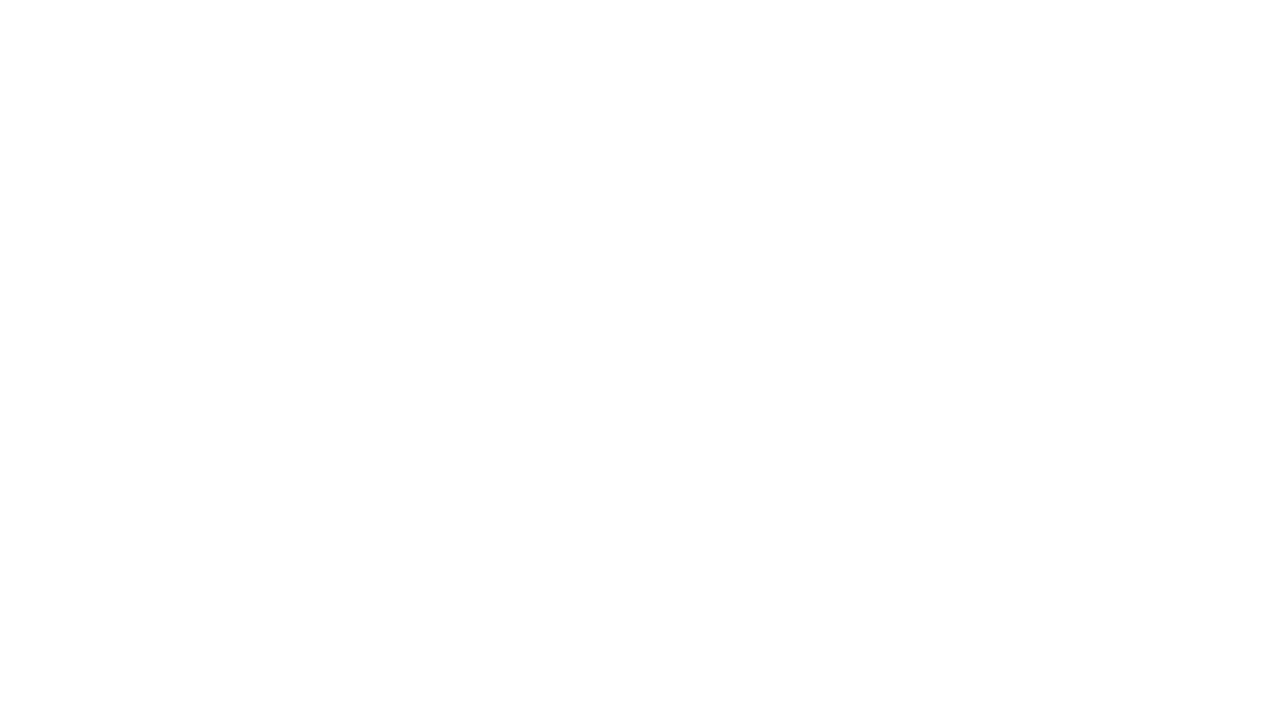

Navigated to typos page in new window
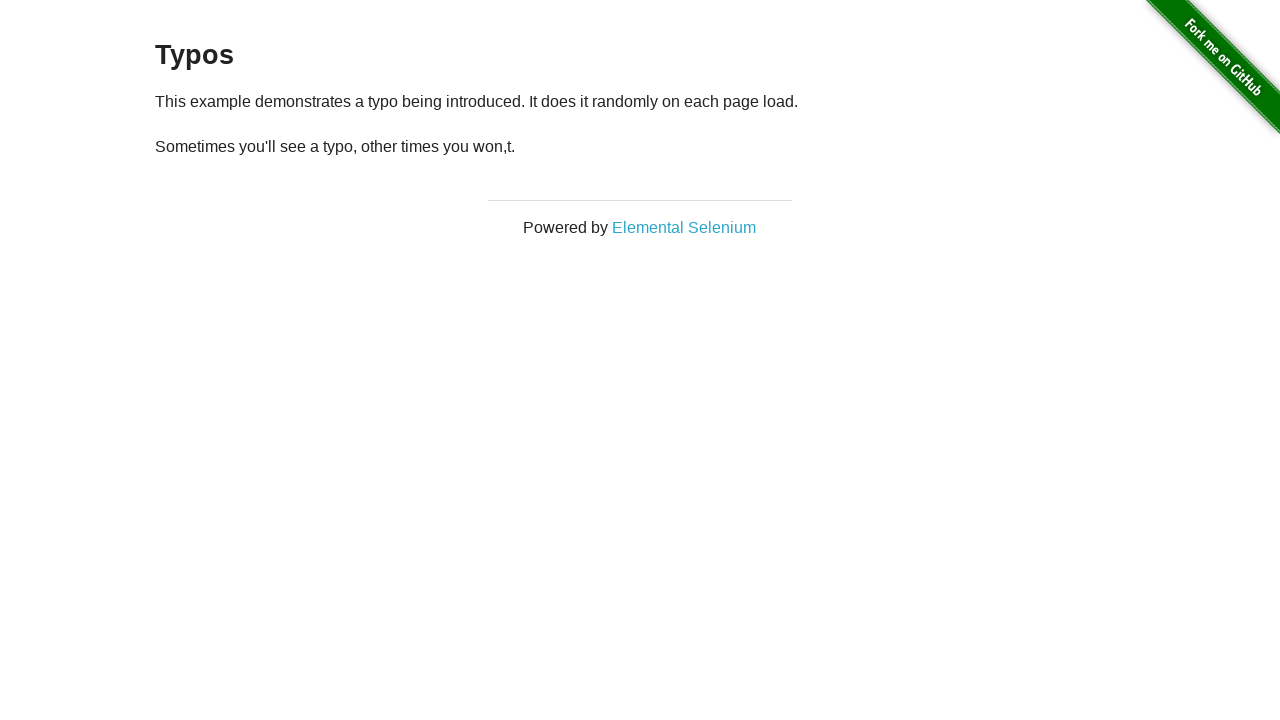

Verified page count: 2 pages open
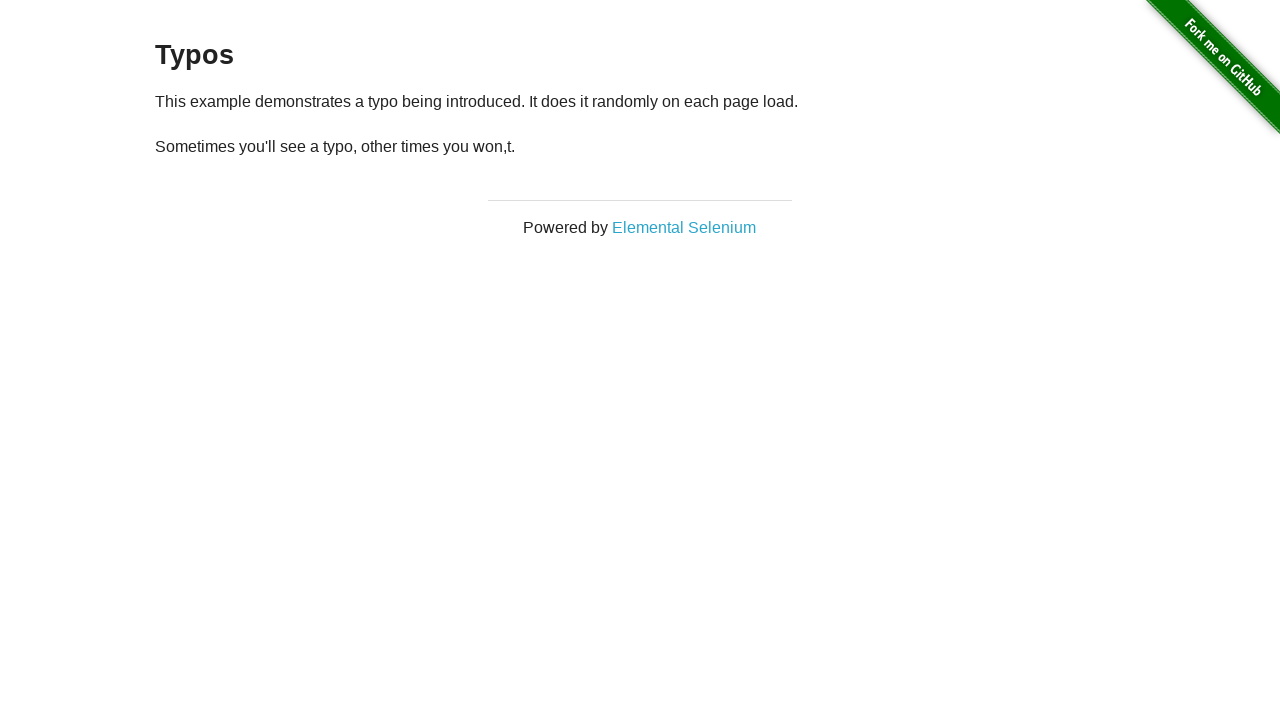

Assertion passed: exactly 2 pages exist in context
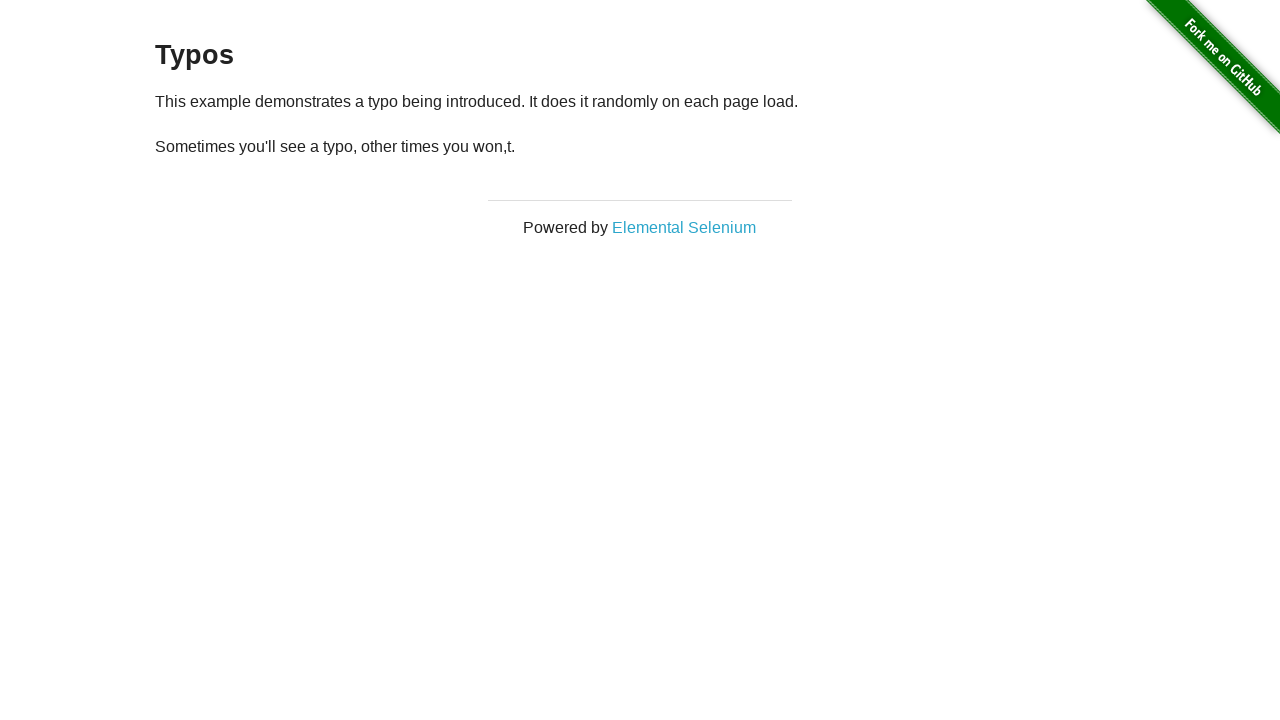

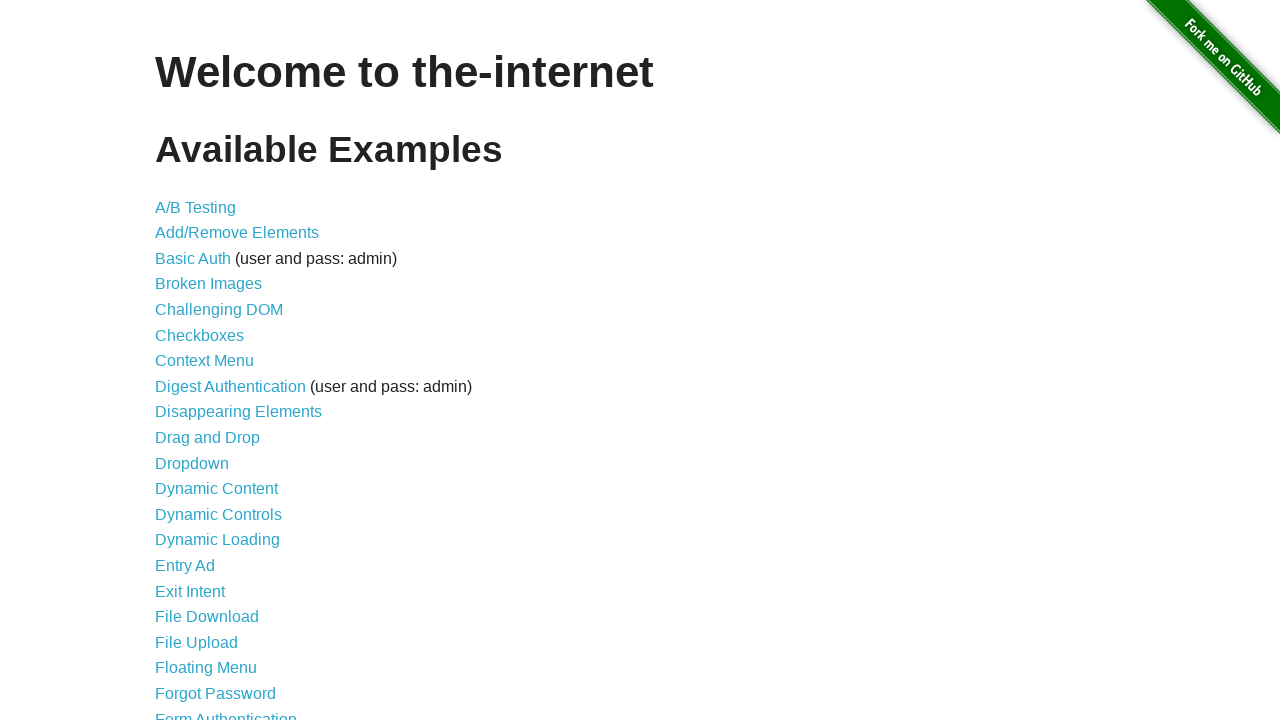